Tests link navigation functionality on DemoQA links page by clicking on the simple link and dynamic link elements, verifying that links work correctly.

Starting URL: https://demoqa.com/links

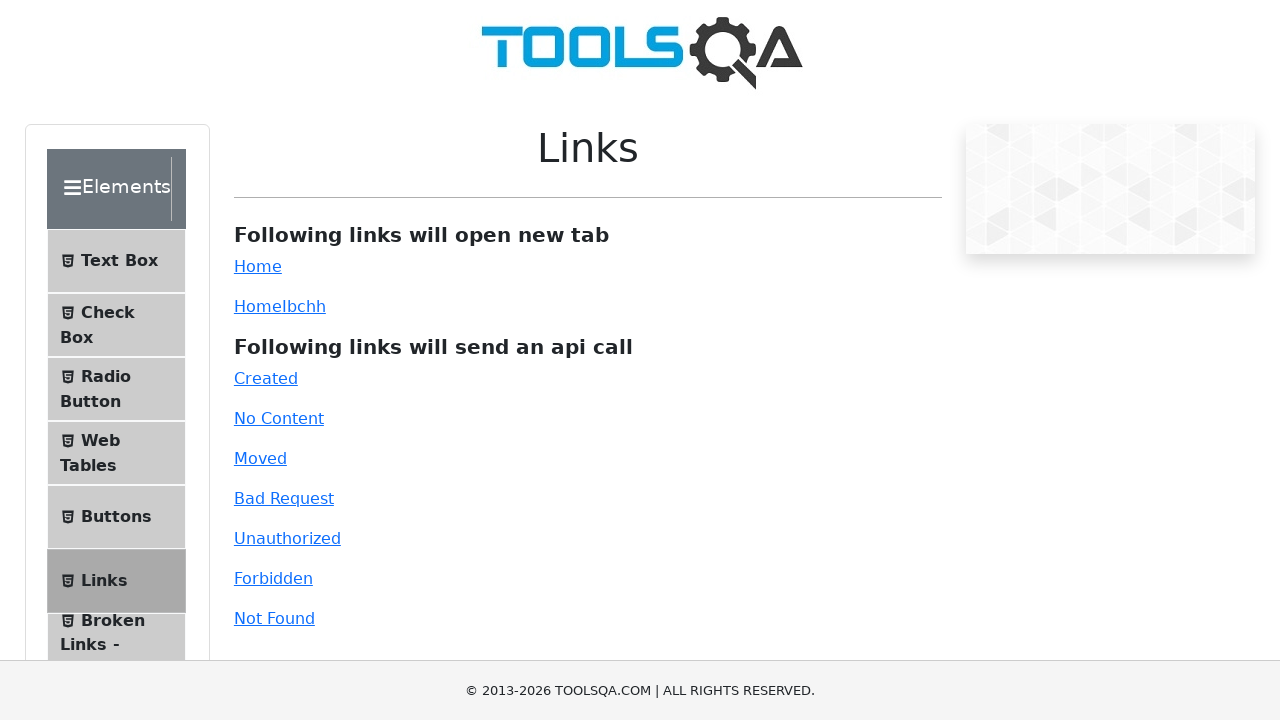

Waited for h5 header to load on DemoQA links page
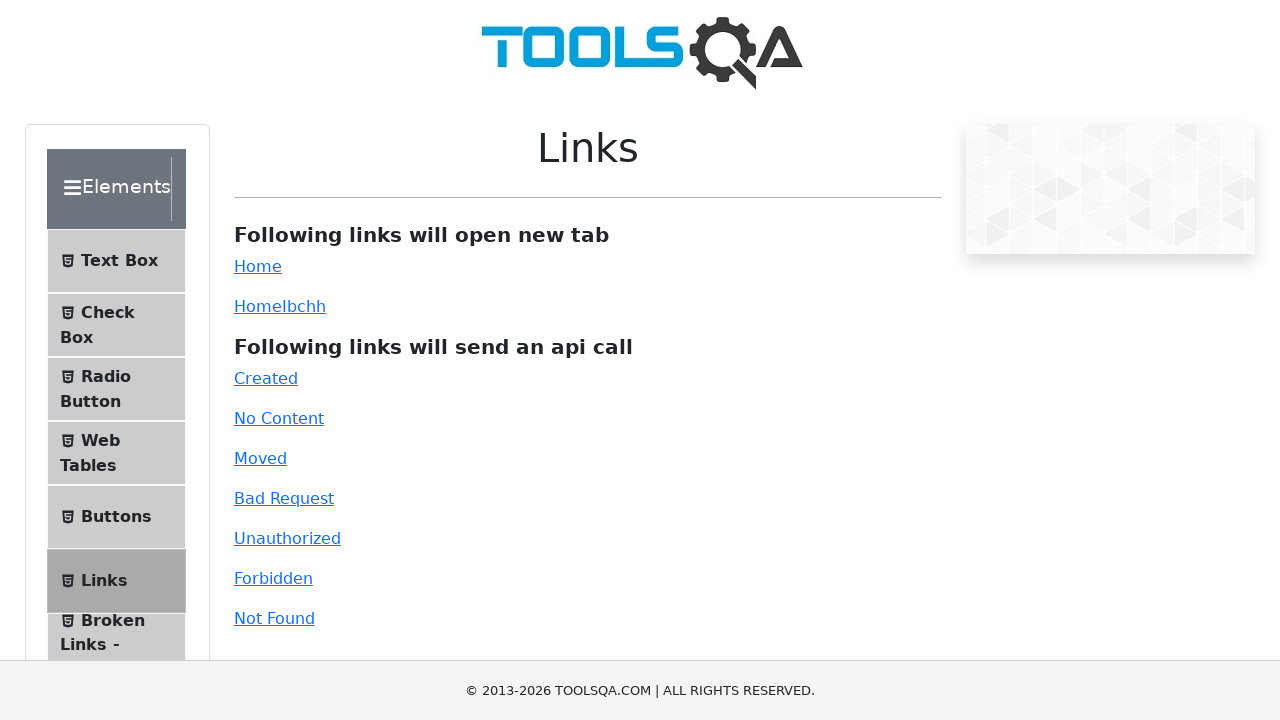

Clicked on the simple link element at (258, 266) on #simpleLink
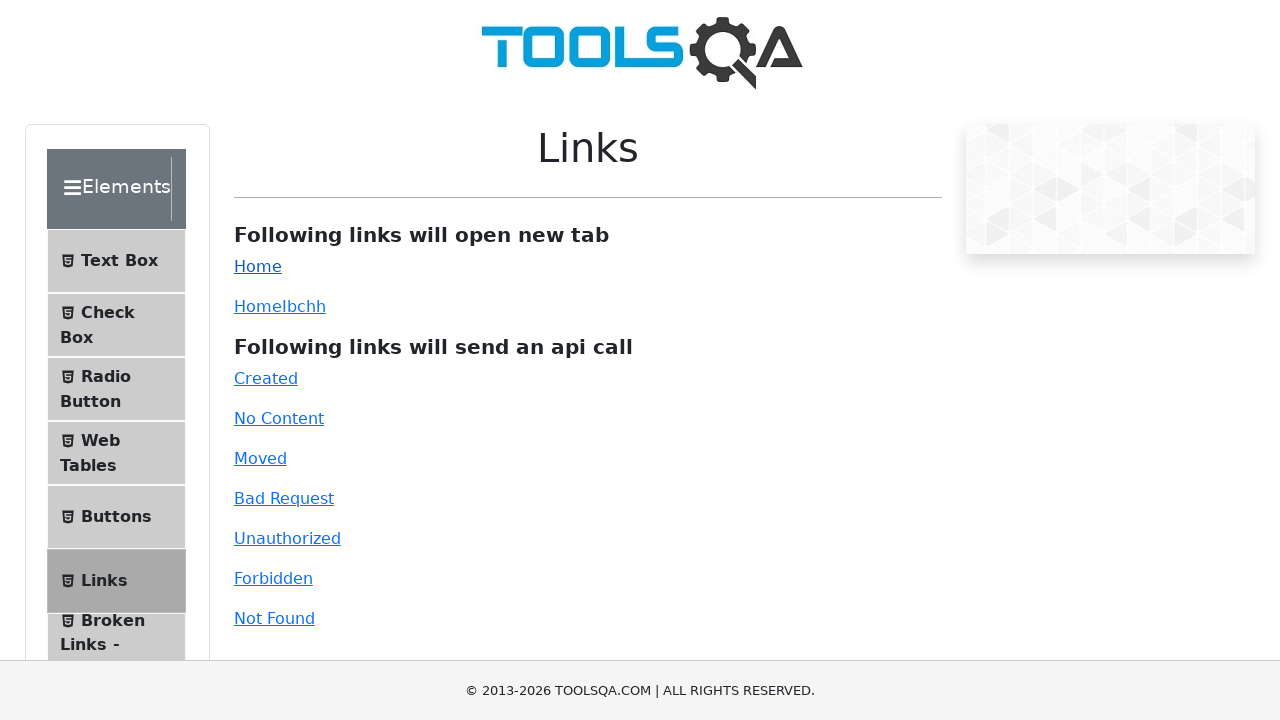

Navigated back to the links page
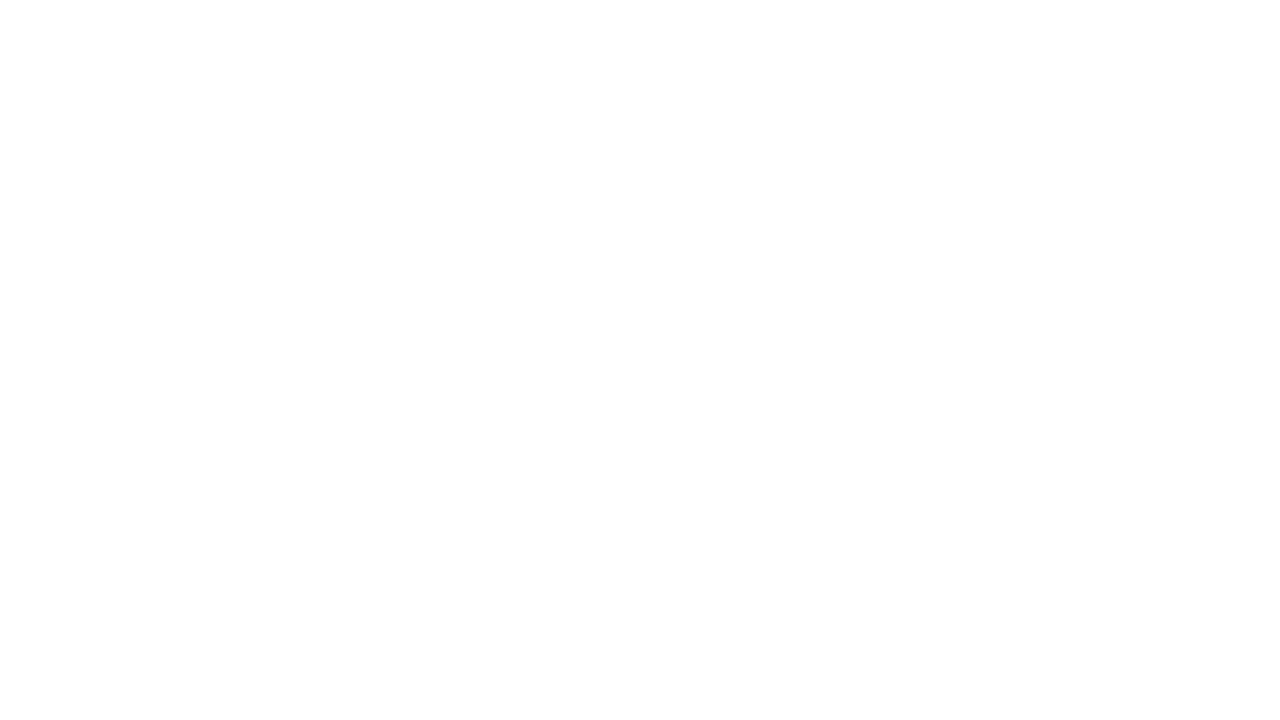

Navigated to DemoQA links page
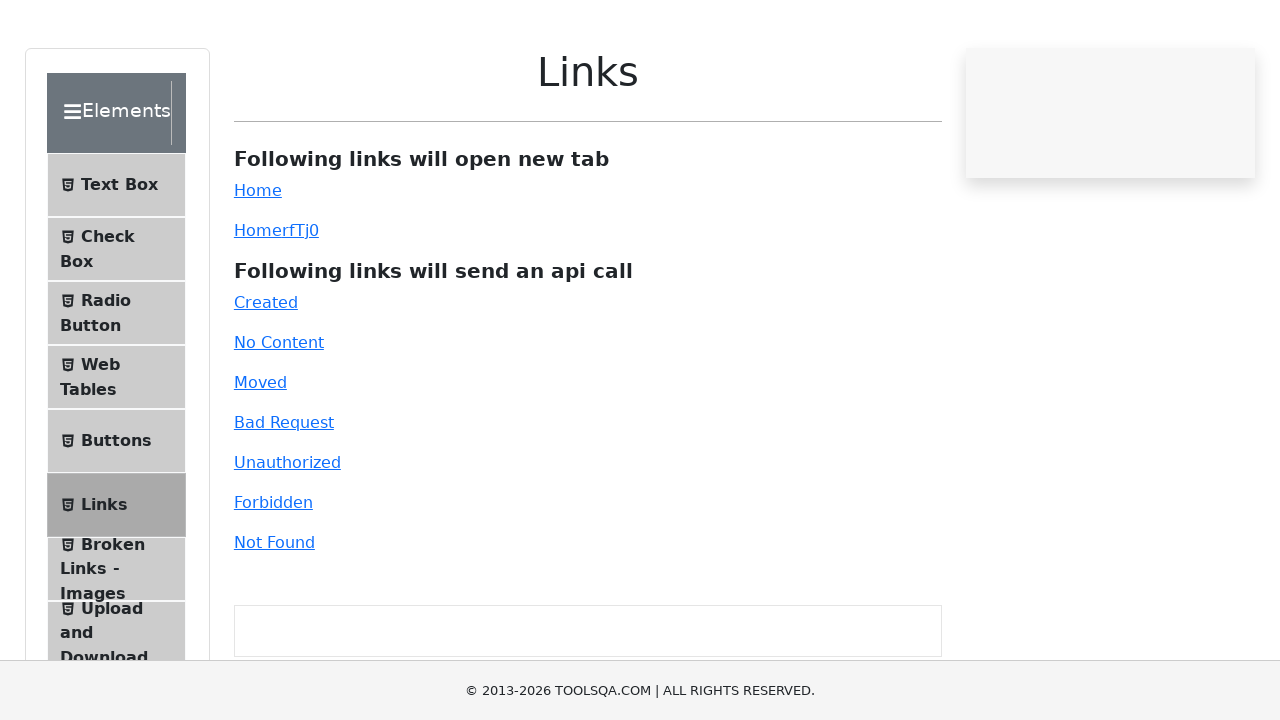

Clicked on the dynamic link element at (258, 306) on #dynamicLink
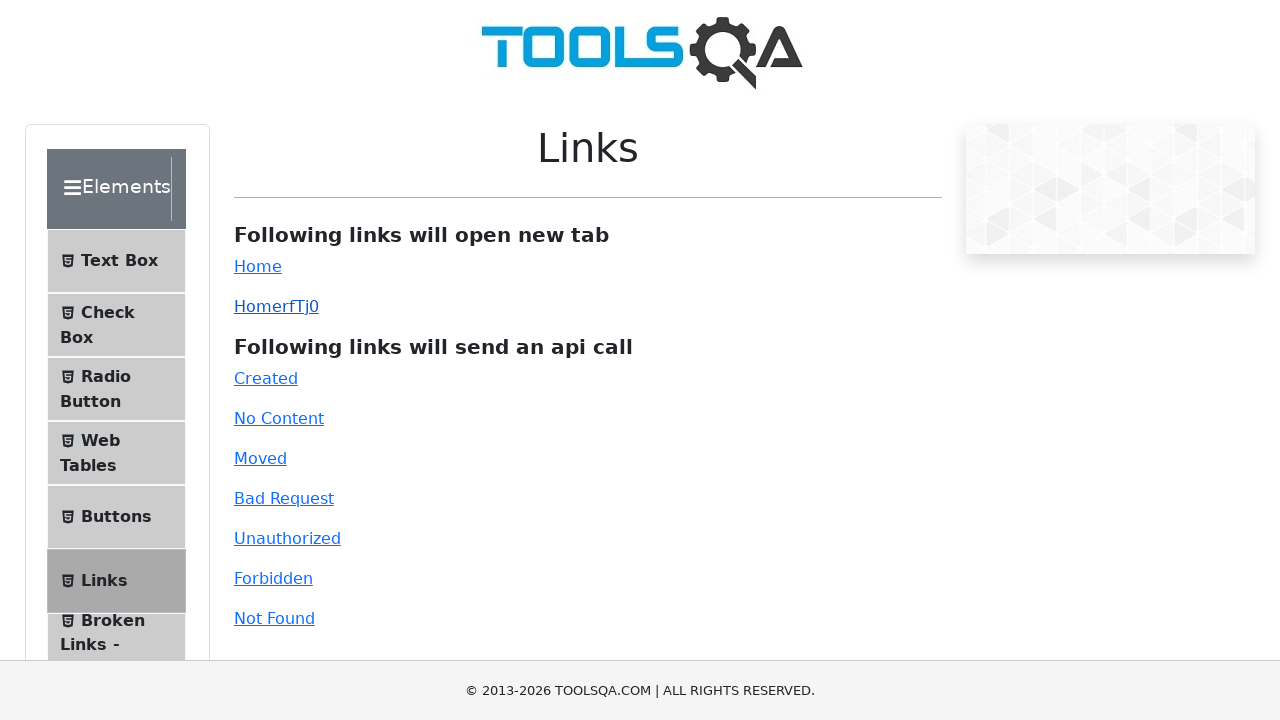

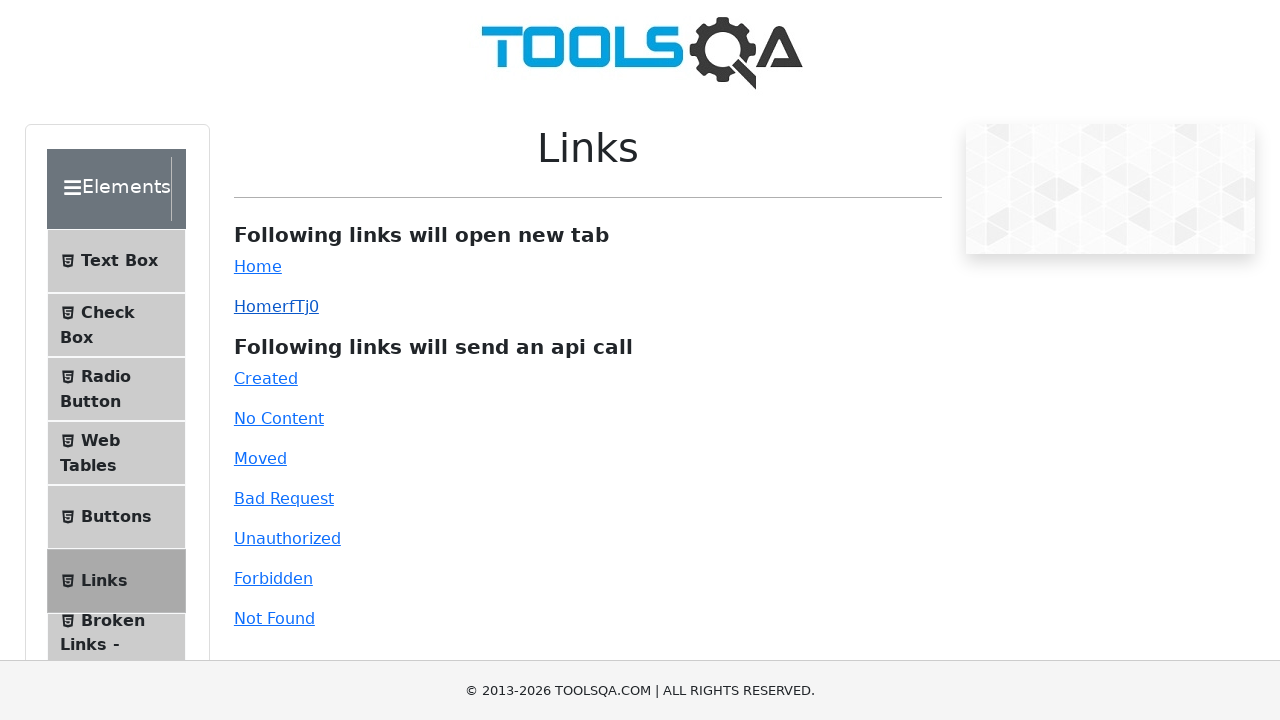